Tests file upload functionality including single file upload, multiple file upload, and clearing uploaded files on a demo upload page.

Starting URL: https://davidwalsh.name/demo/multiple-file-upload.php

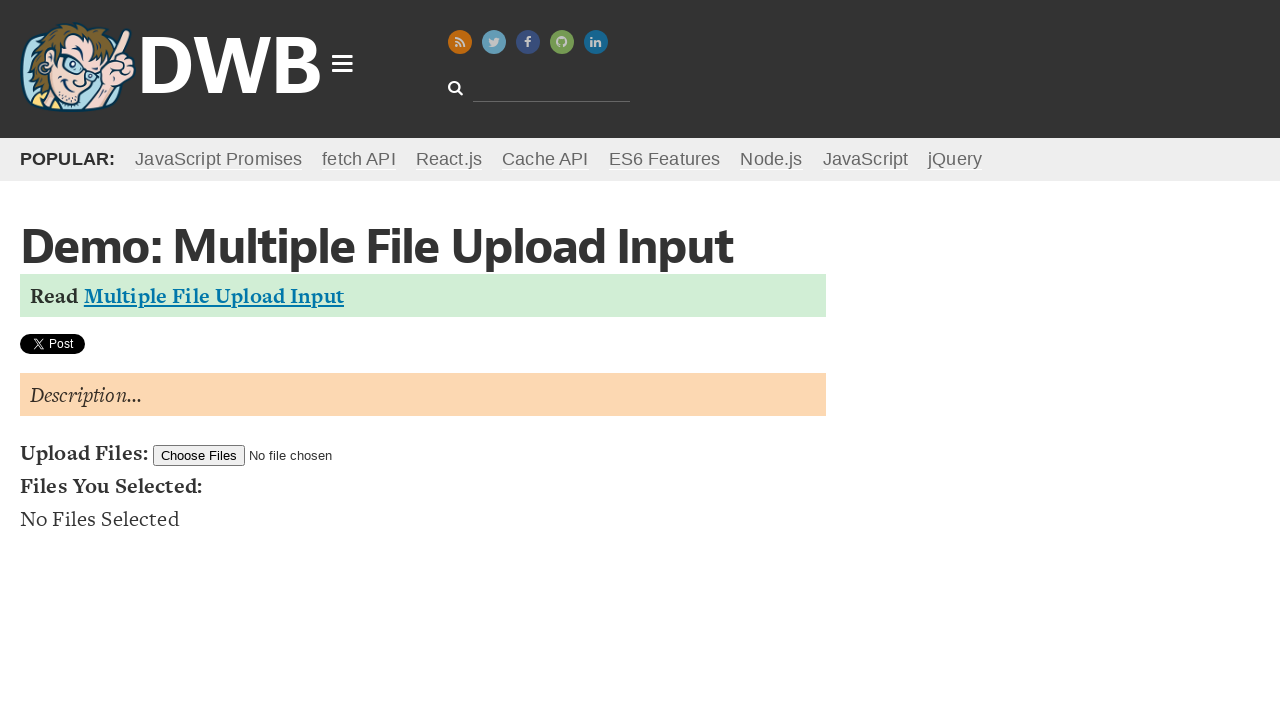

Created test_file1.txt with test content
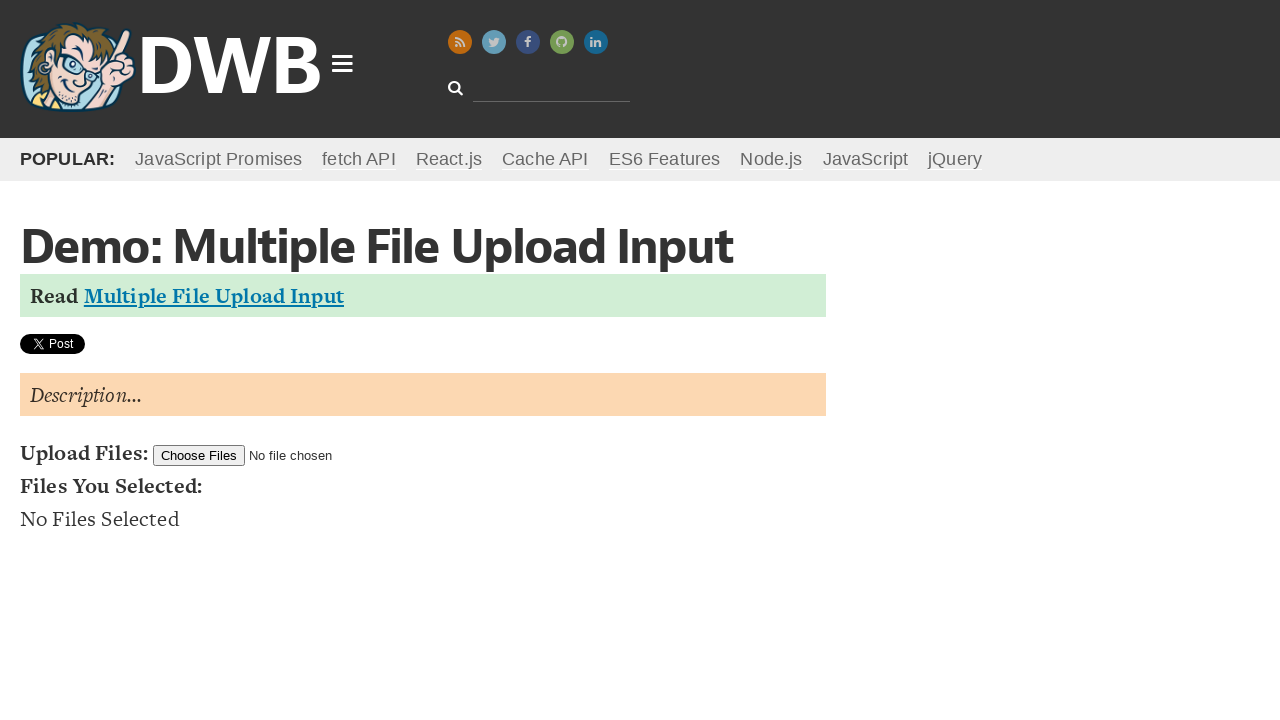

Created test_file2.txt with test content
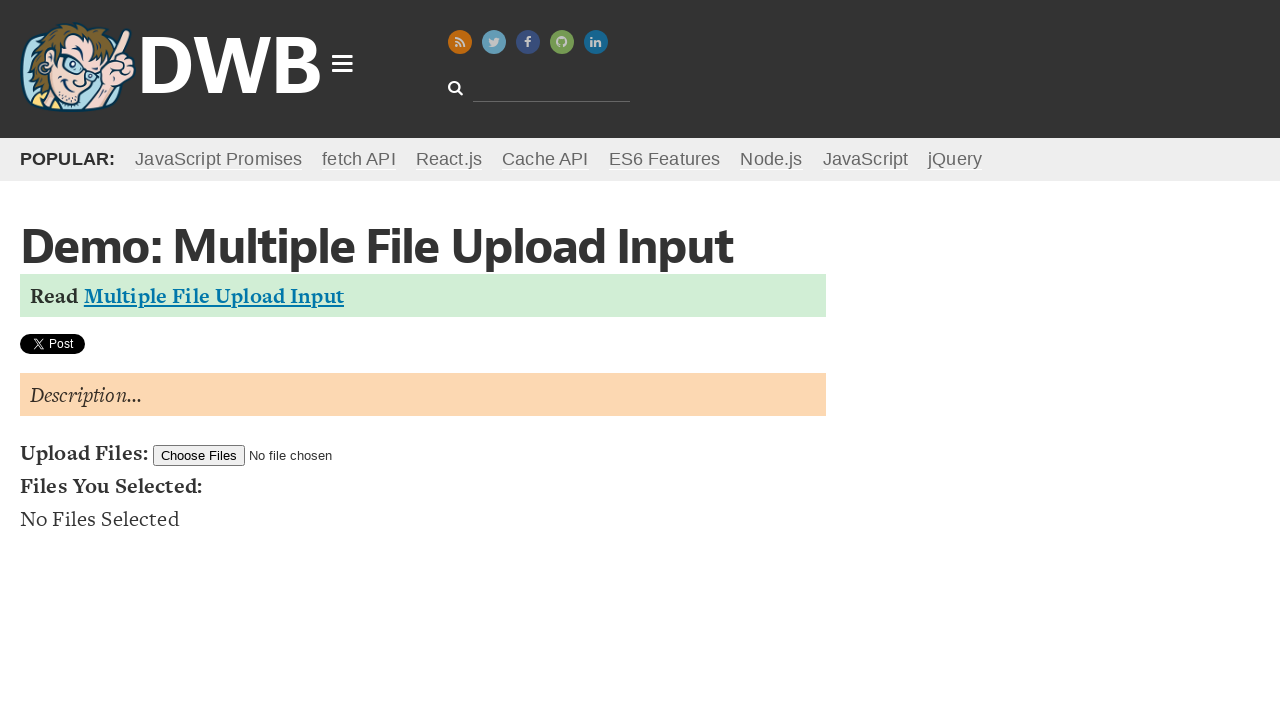

Created test_image.jpg with minimal JPEG header
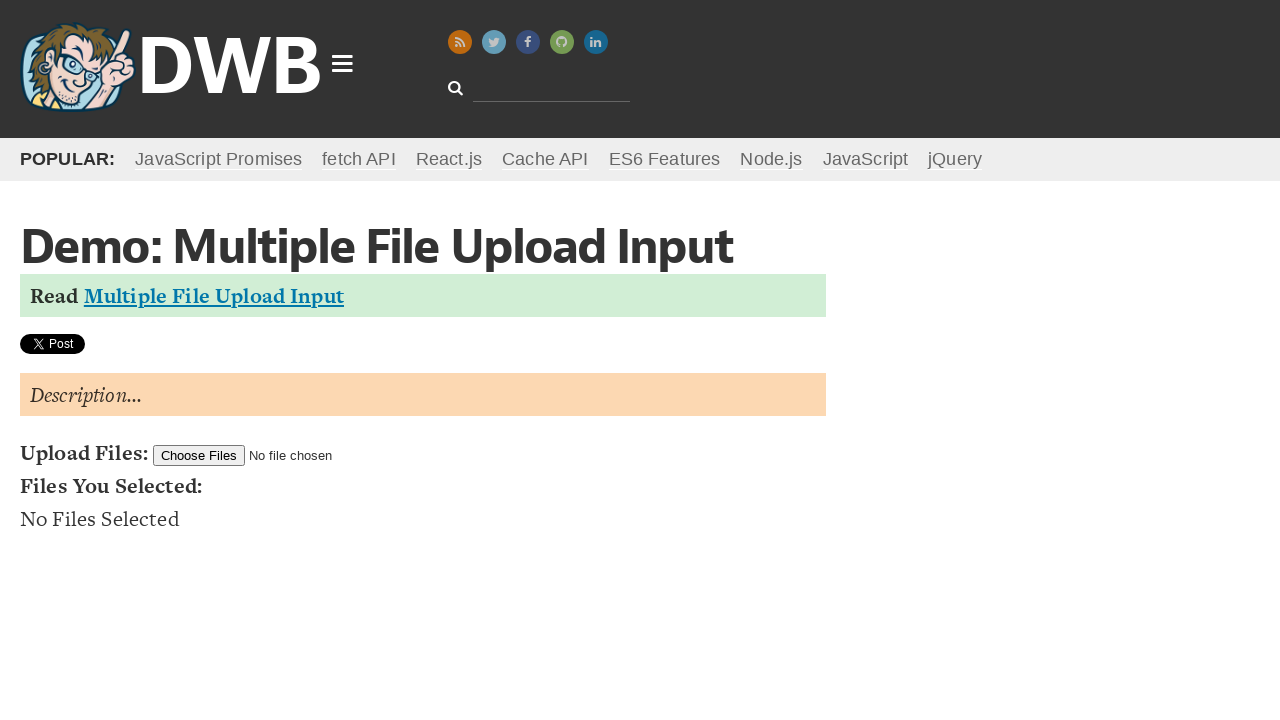

Uploaded single file (test_file1.txt)
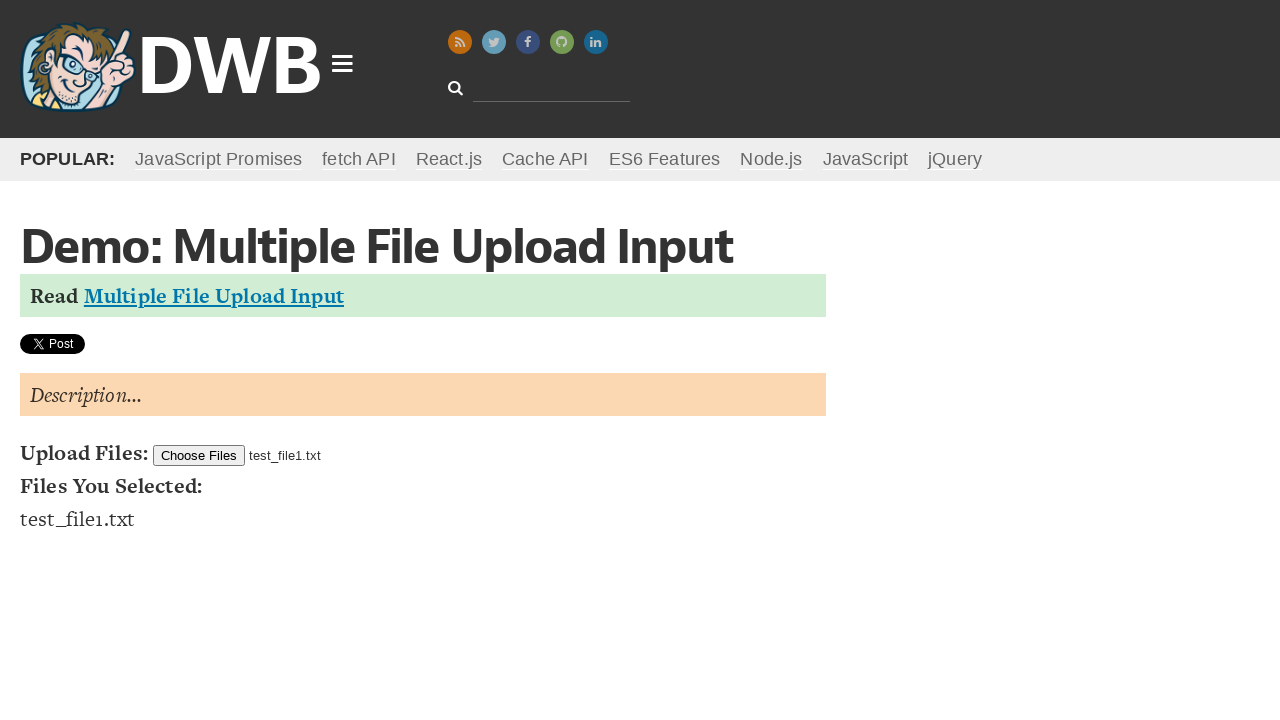

Waited 1 second for single file upload to complete
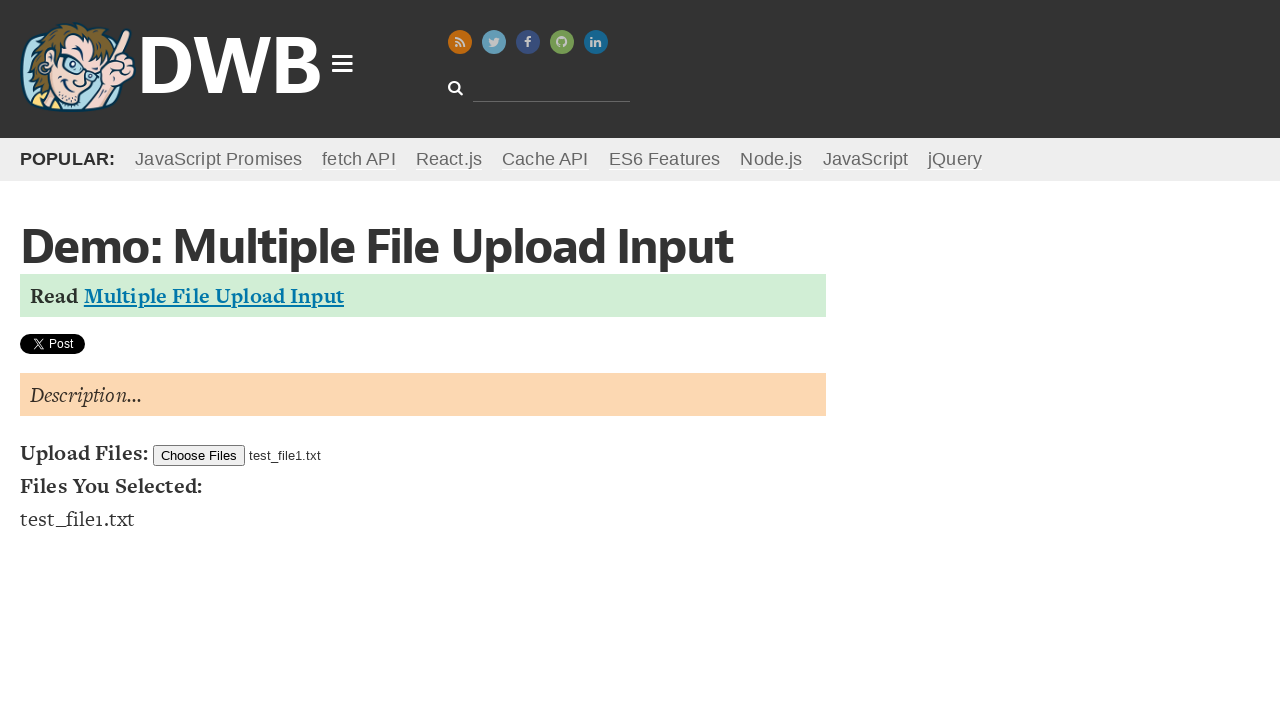

Navigated to upload demo page to reset for multiple file upload test
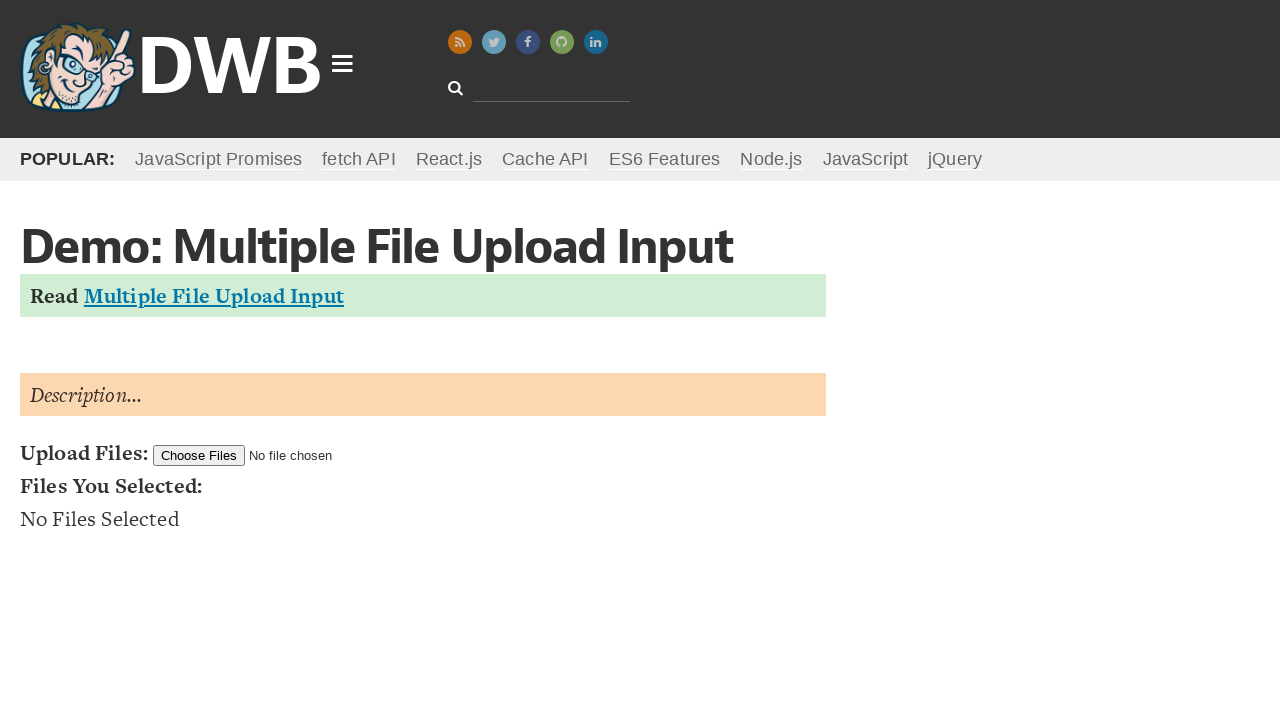

Uploaded multiple files (test_file1.txt, test_file2.txt, test_image.jpg)
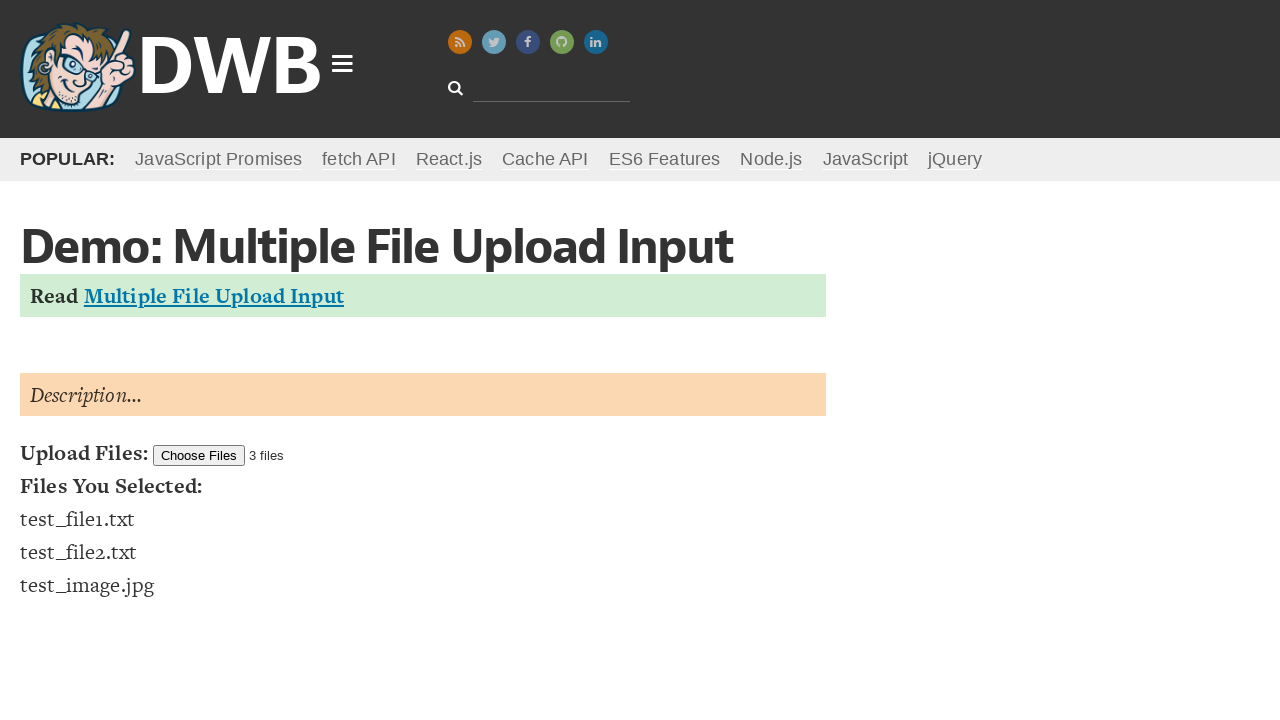

Waited 1 second for multiple files upload to complete
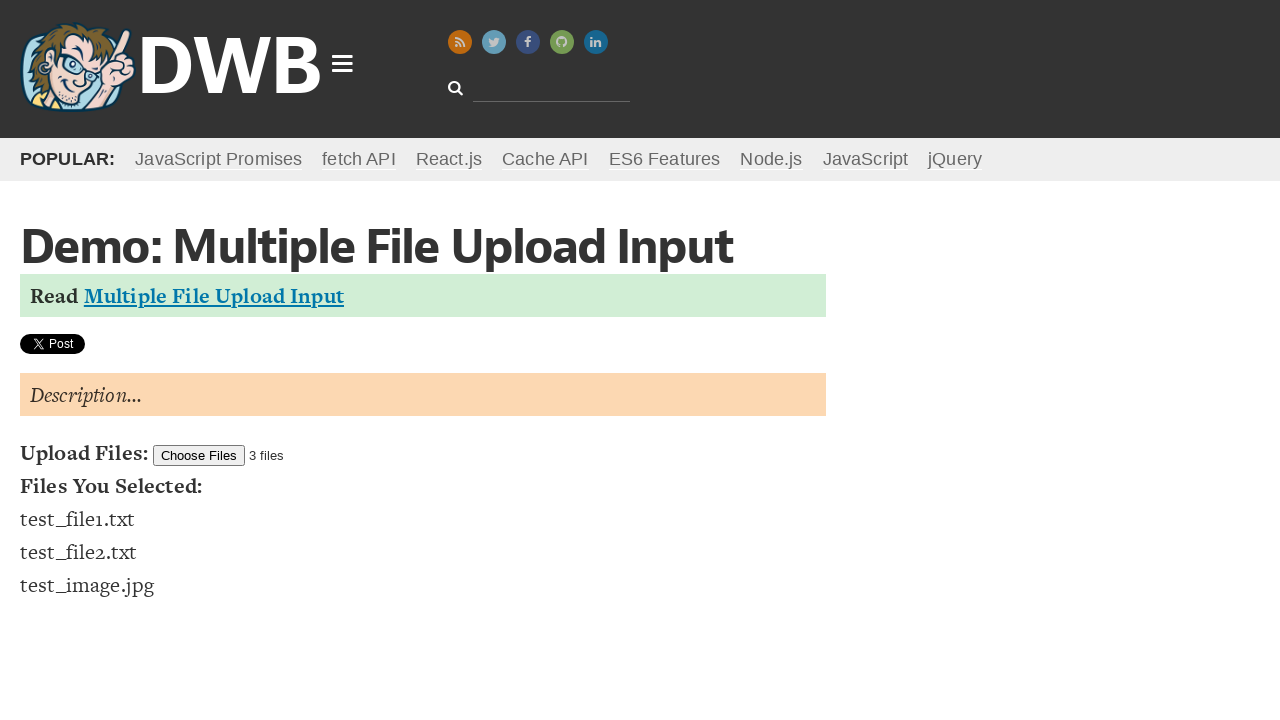

Navigated to upload demo page to reset for file removal test
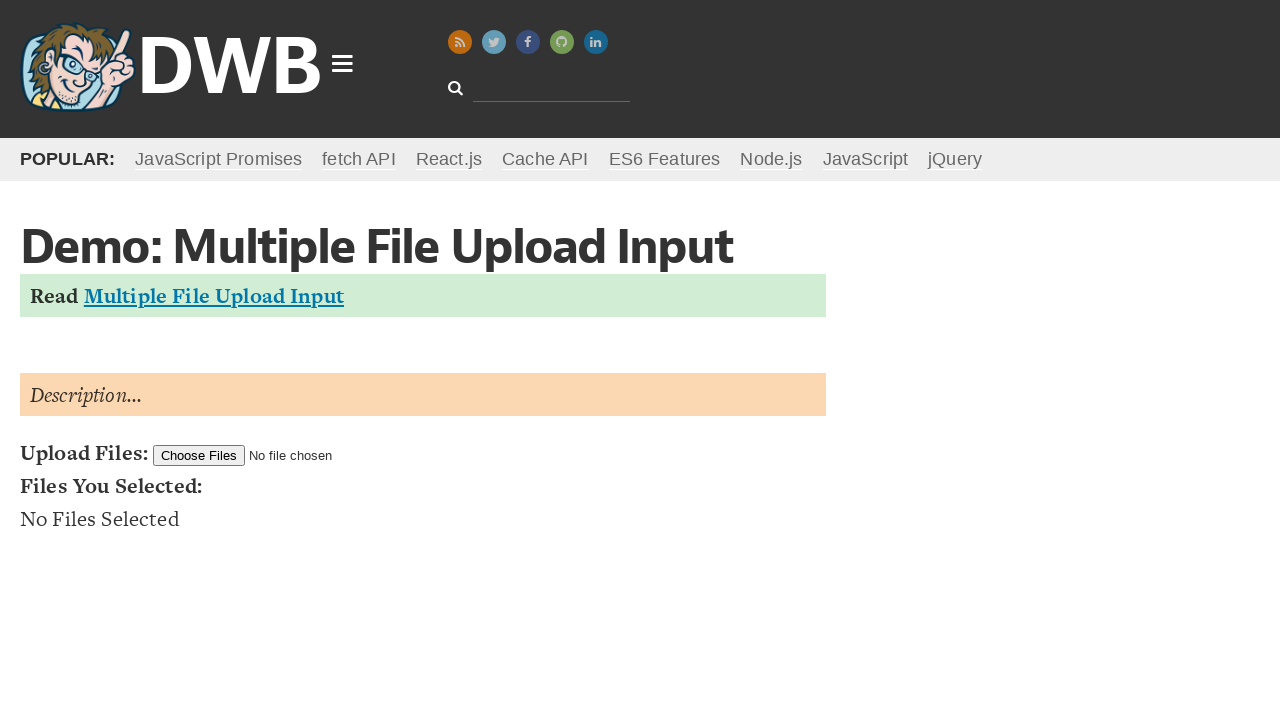

Cleared all uploaded files
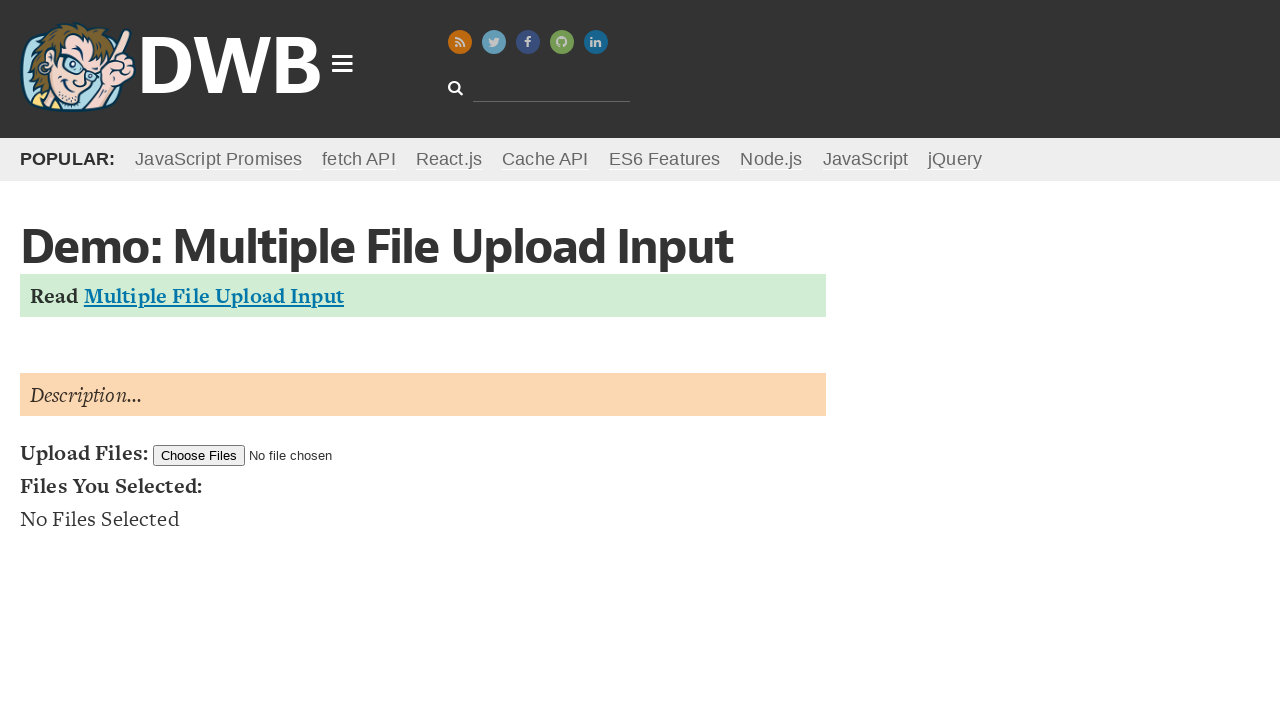

Waited 1 second for file clearing to complete
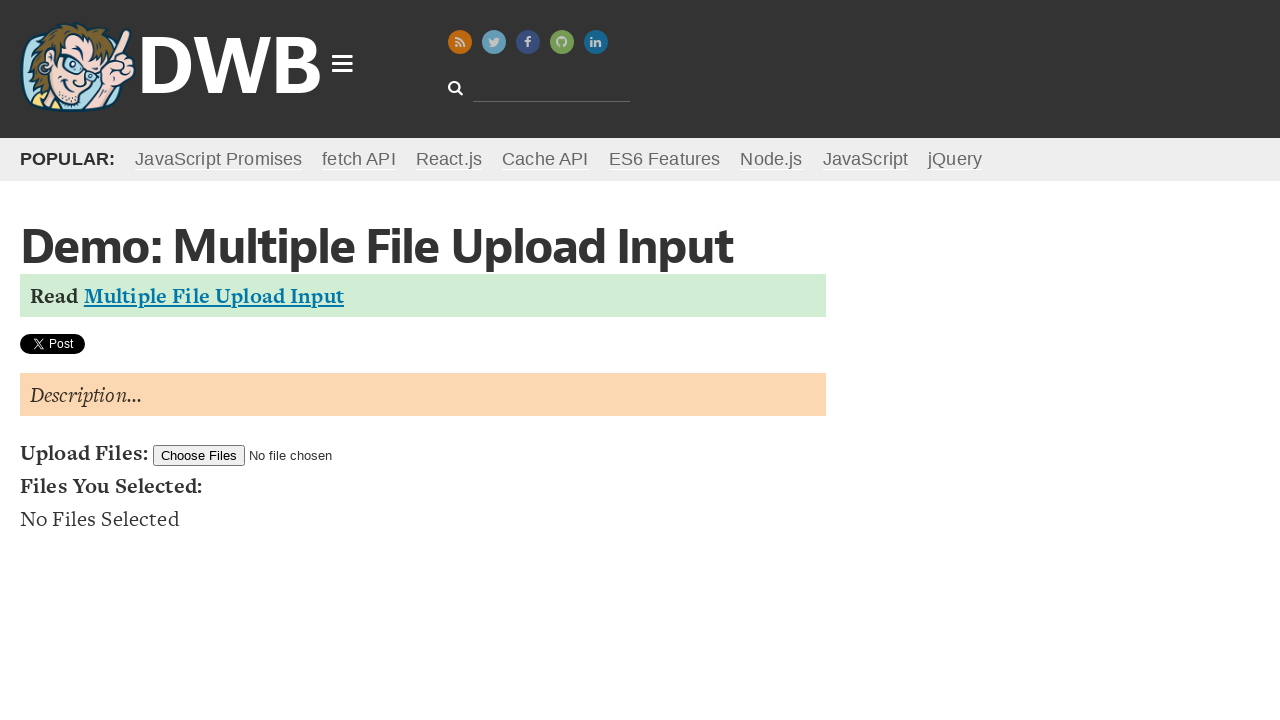

Cleaned up temporary test files and directory
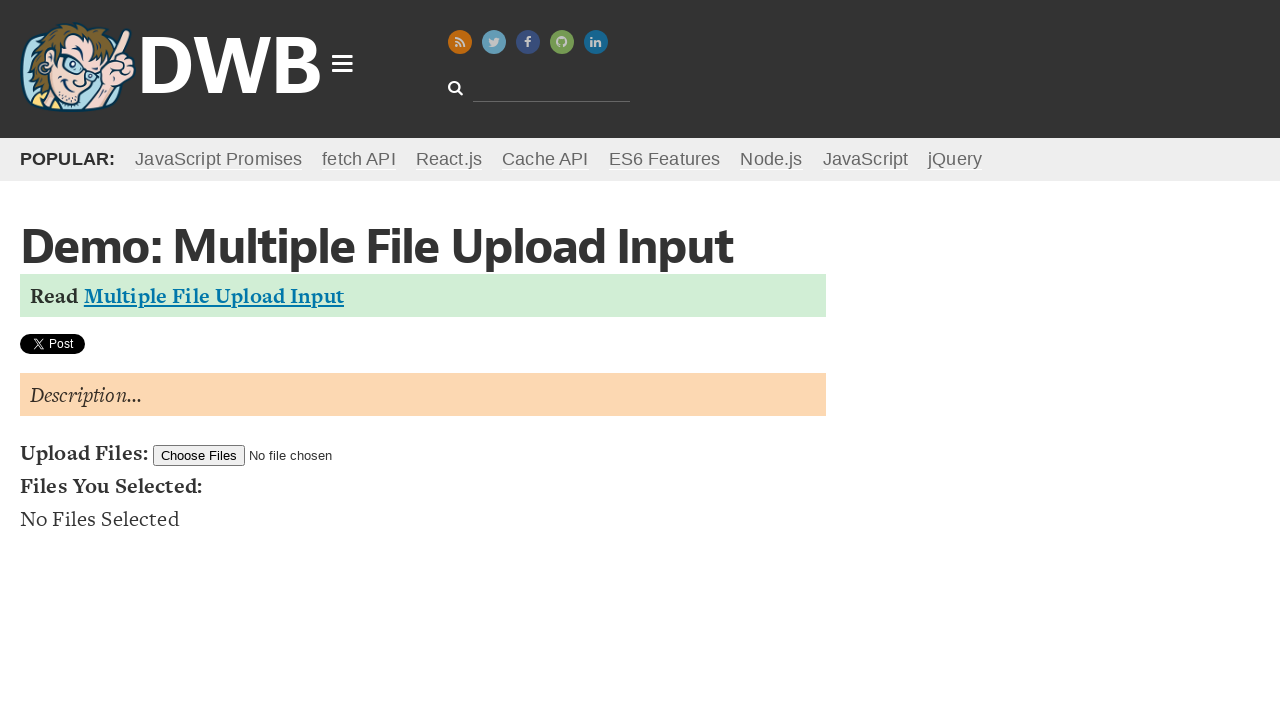

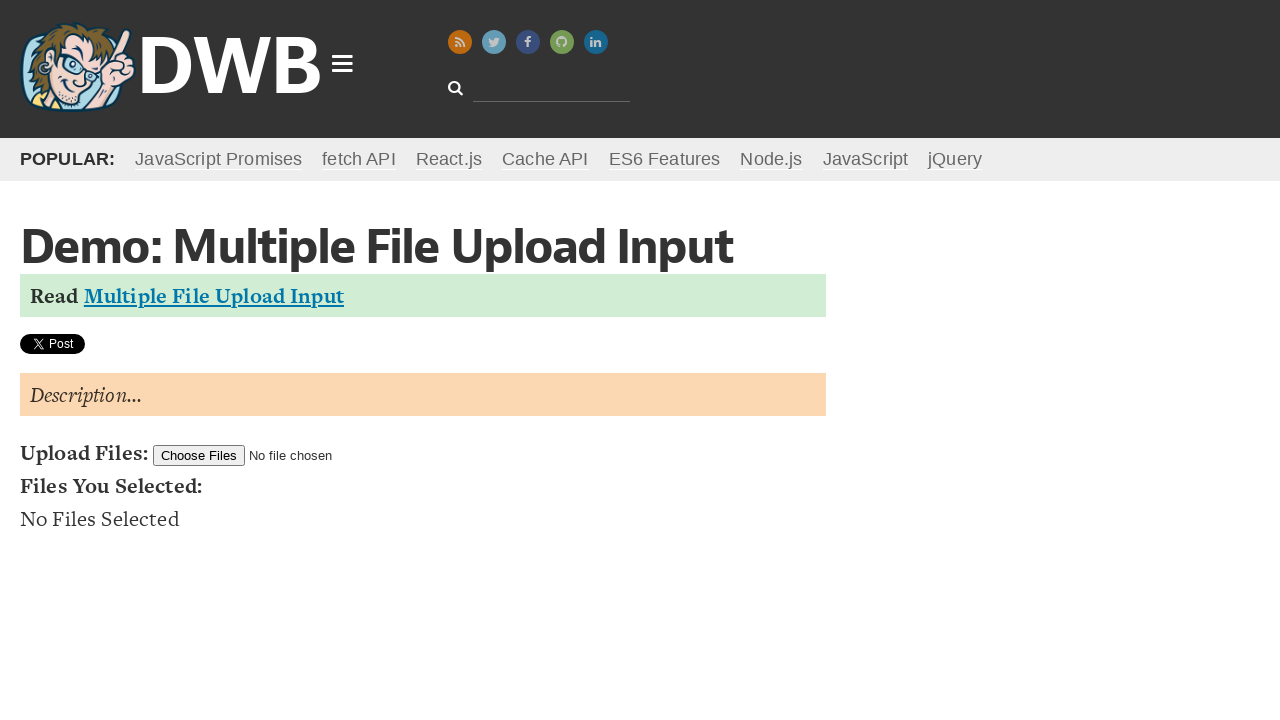